Tests file download functionality by clicking on a .txt file link and triggering a download

Starting URL: http://the-internet.herokuapp.com/download

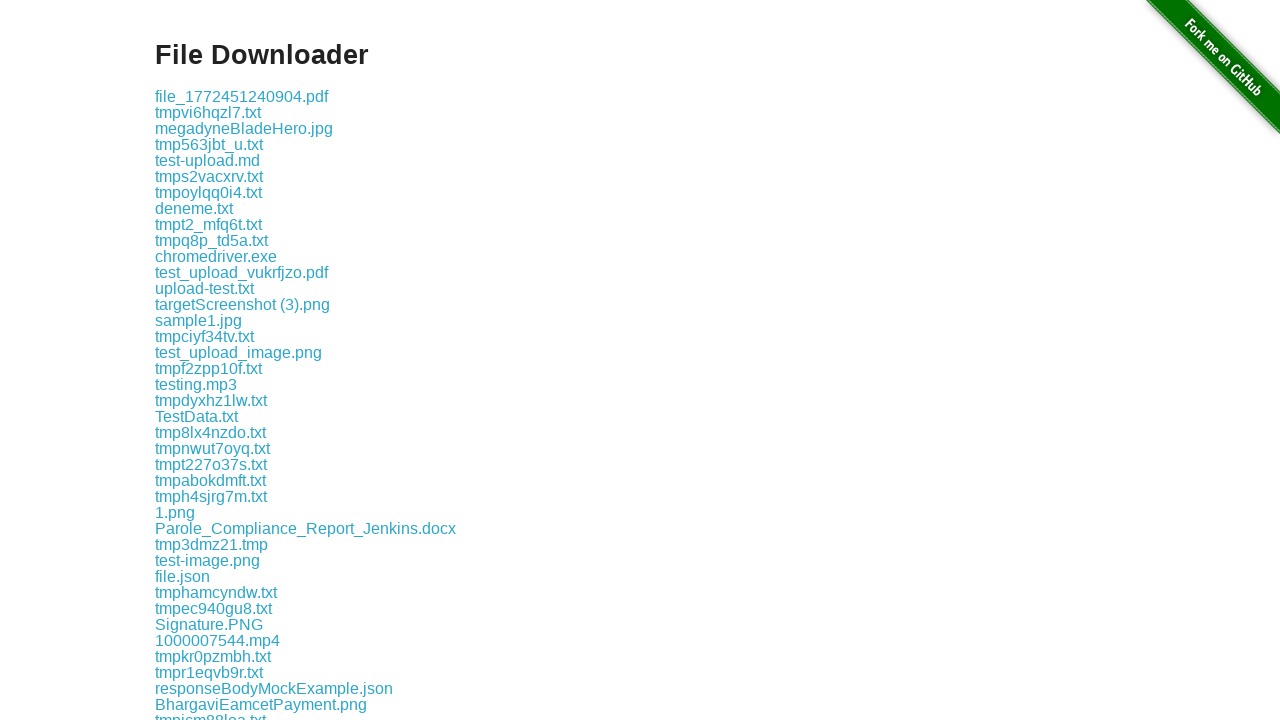

Clicked on document.txt link to trigger download at (217, 360) on text=document.txt
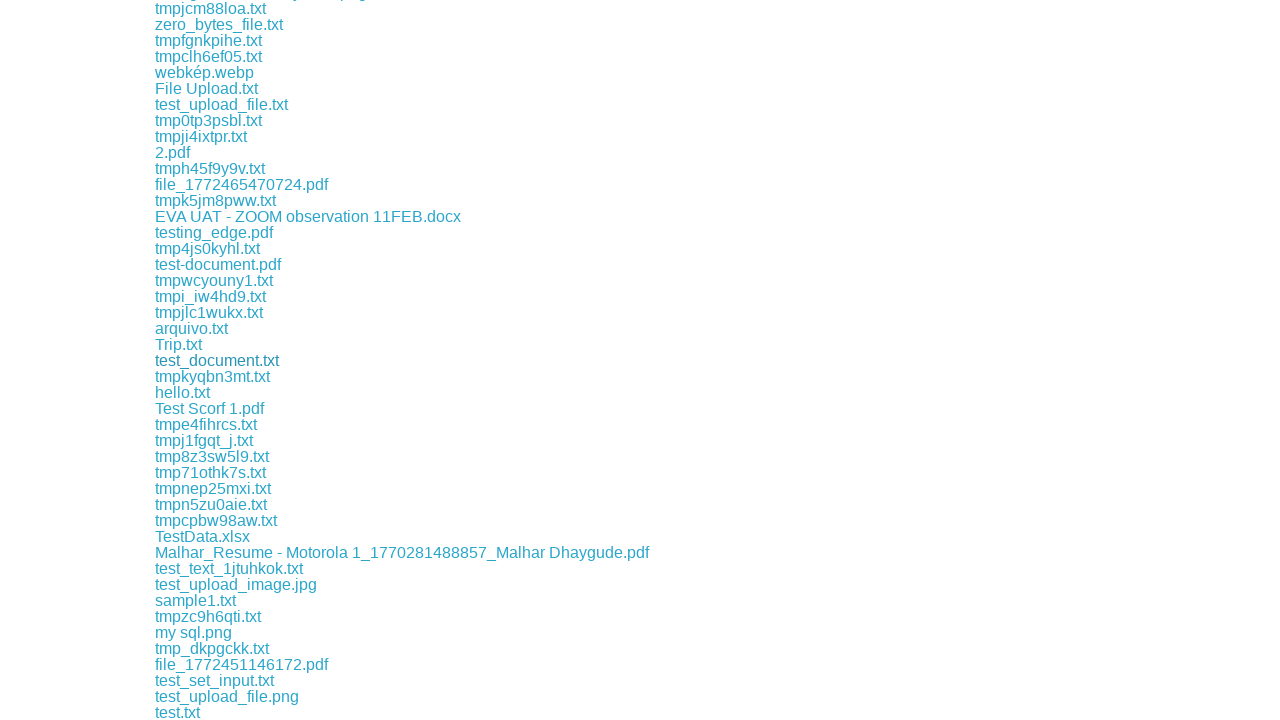

Download object obtained from download event
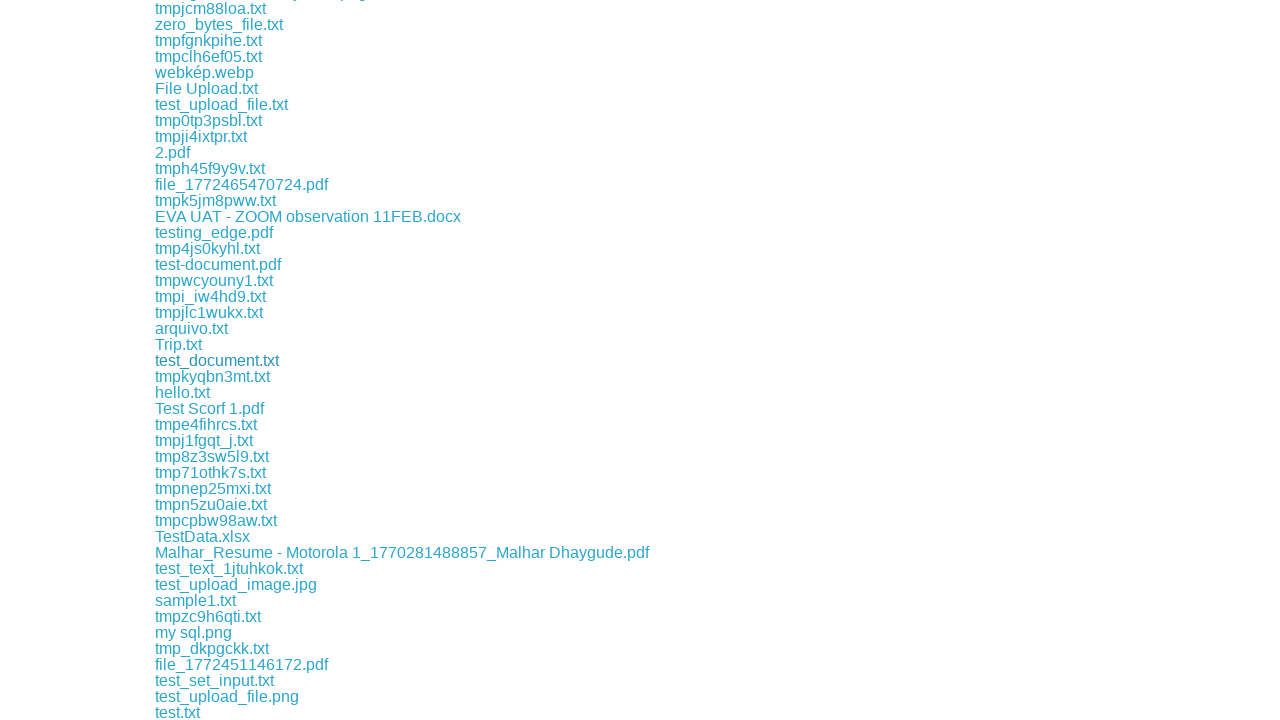

File download completed and saved to disk
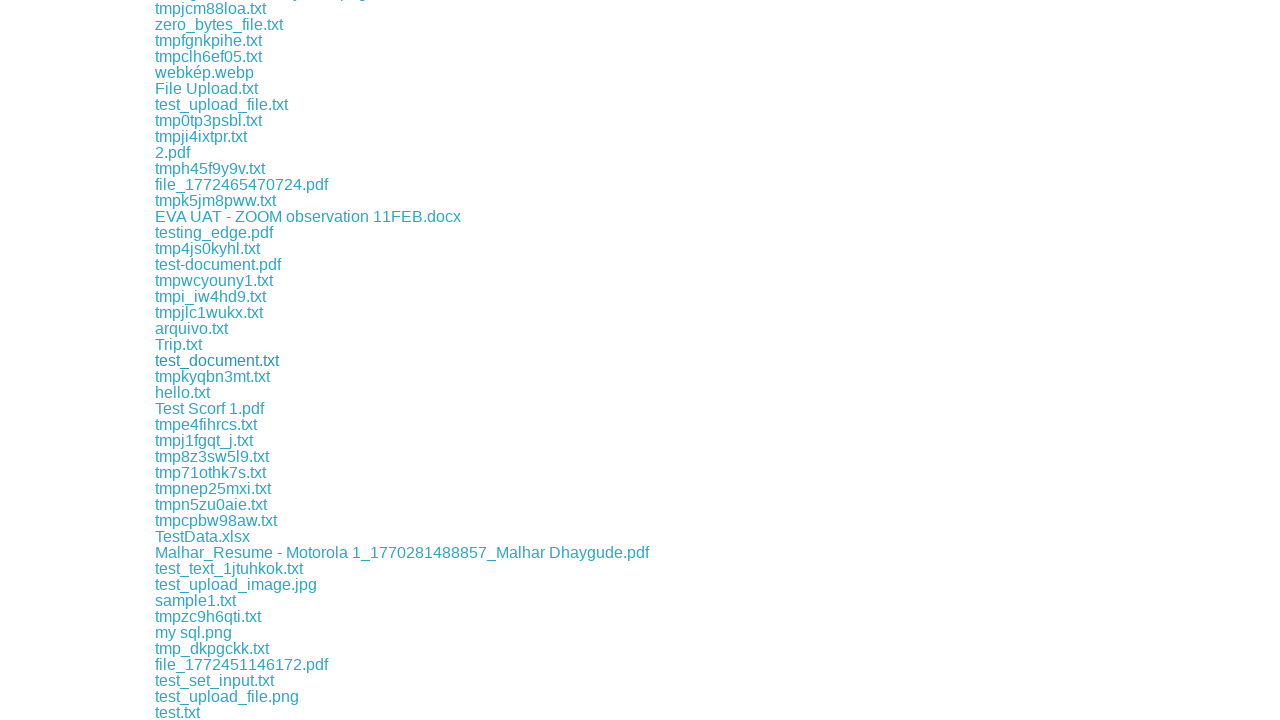

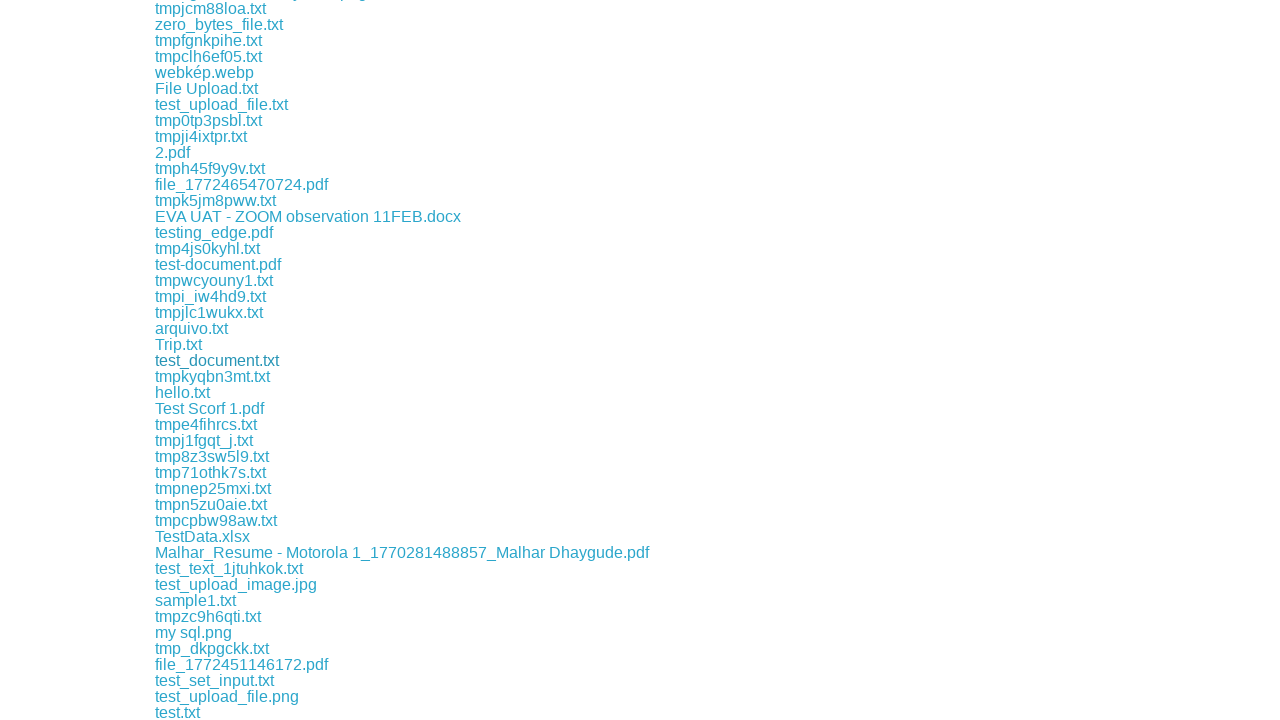